Tests keyboard and mouse operations by typing text in a field, selecting it with double-click, copying it with Ctrl+C, and pasting it into a search field with Ctrl+V

Starting URL: http://omayo.blogspot.com/

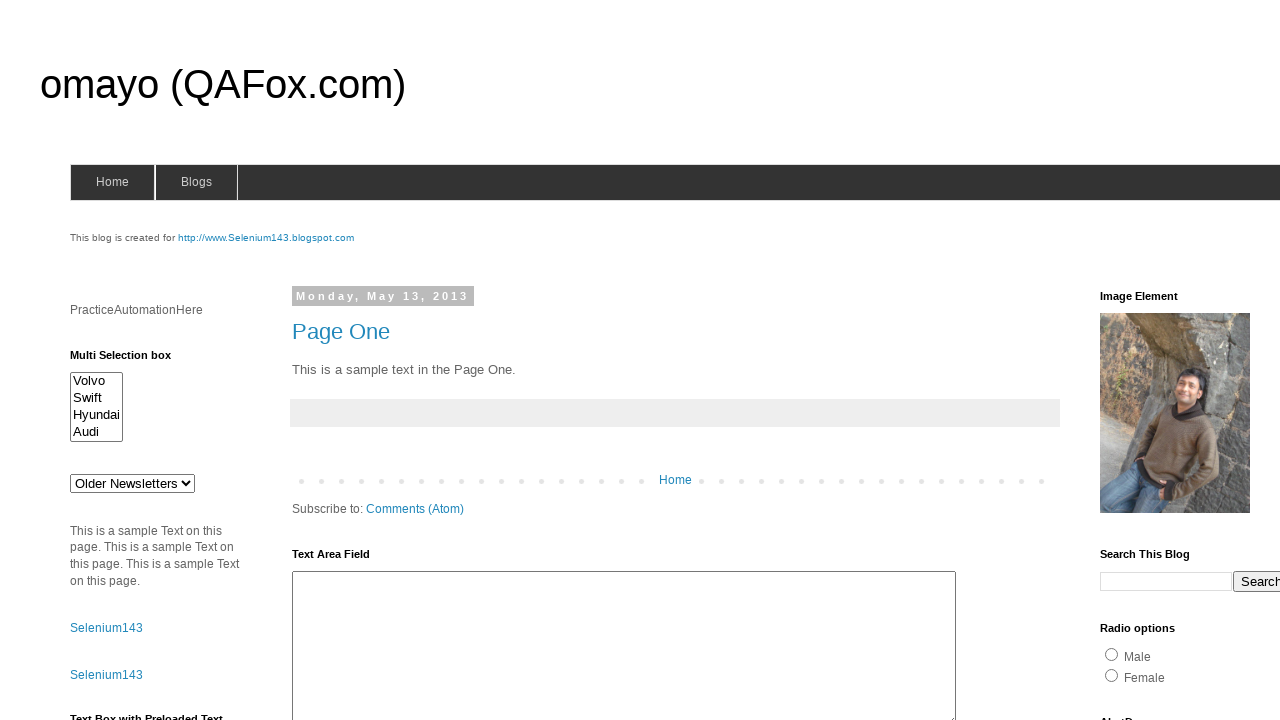

Clicked on the first text area at (624, 643) on #ta1
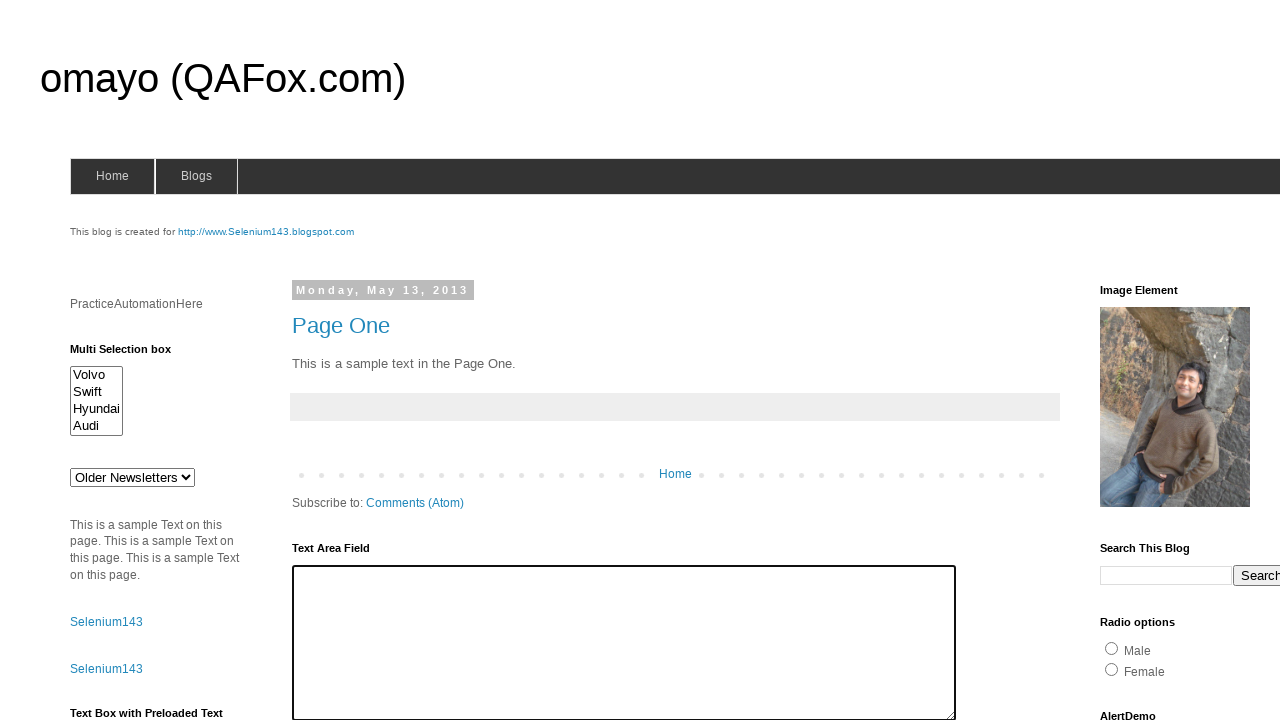

Typed 'SELENIUM-JAVA' in the text area on #ta1
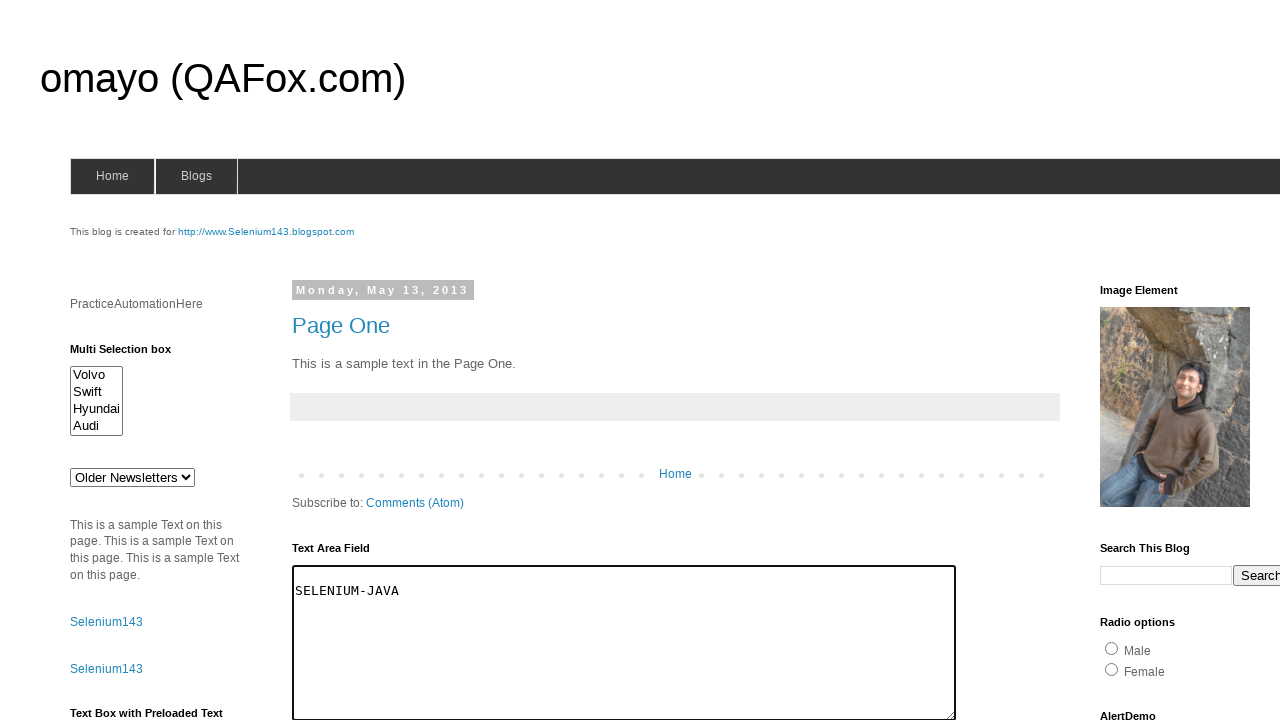

Double-clicked to select all text in the text area at (624, 643) on #ta1
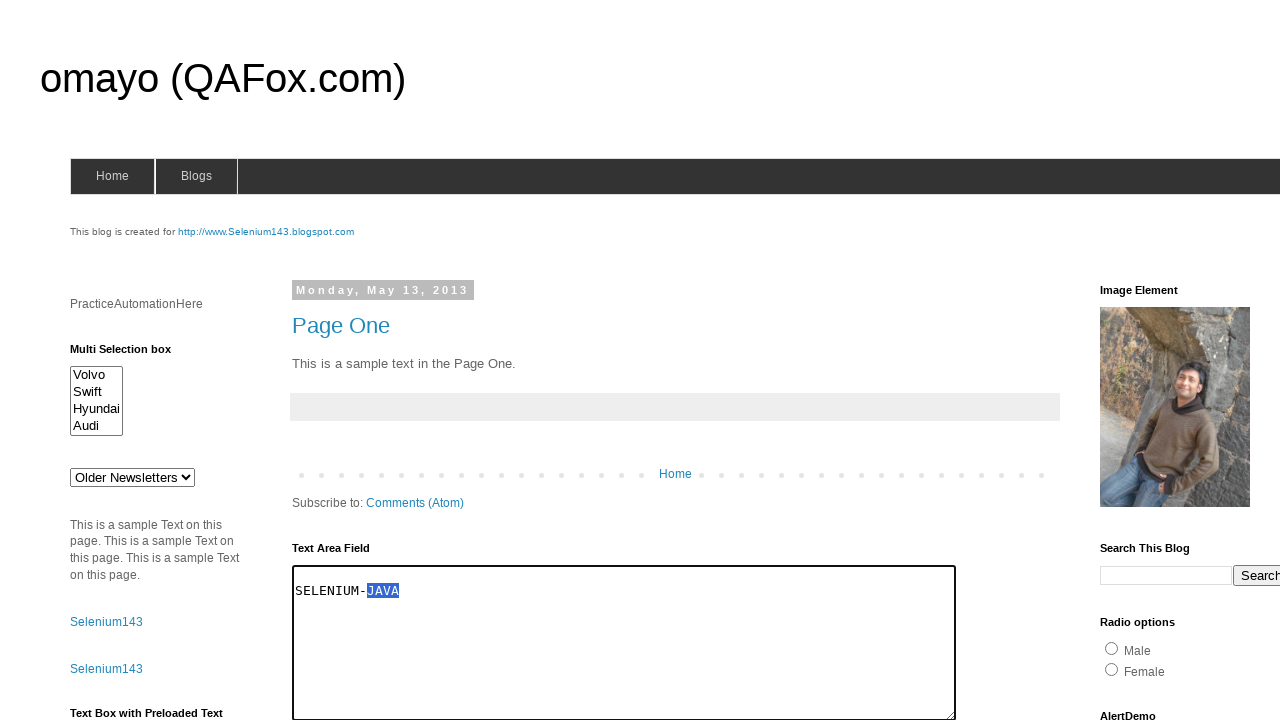

Copied selected text using Ctrl+C
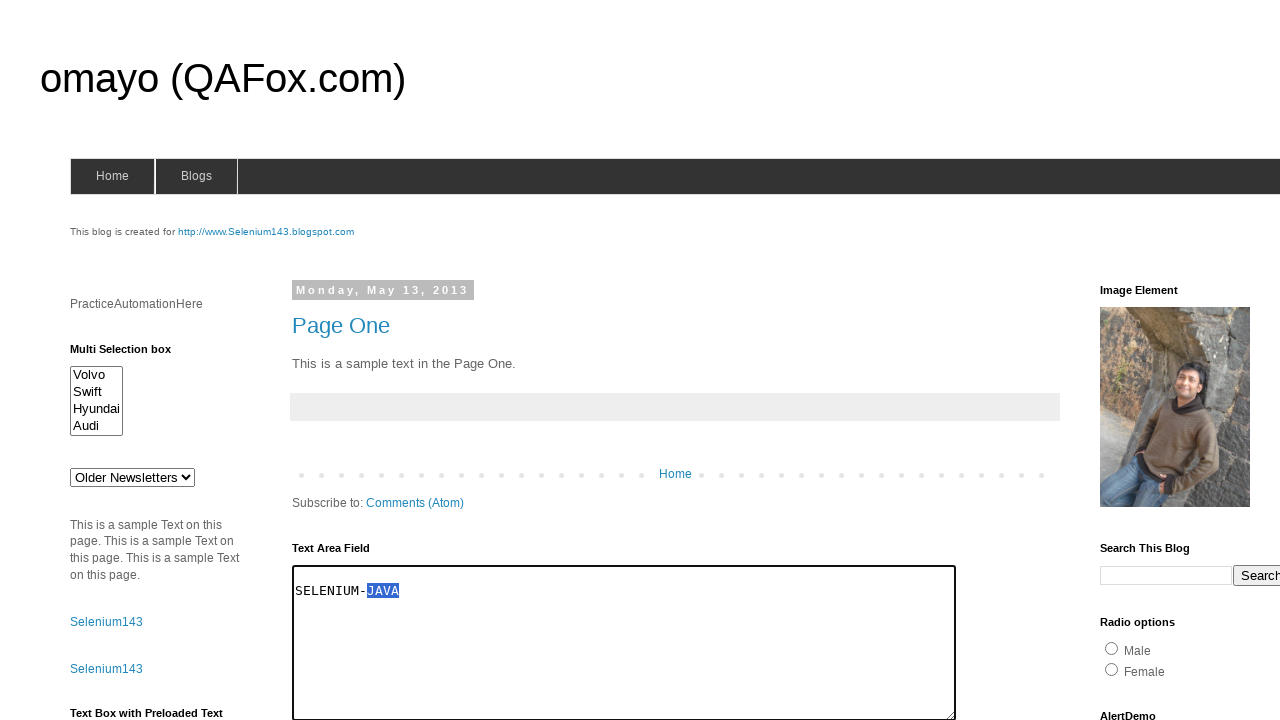

Clicked on the search field at (1166, 575) on input[name='q'][title='search']
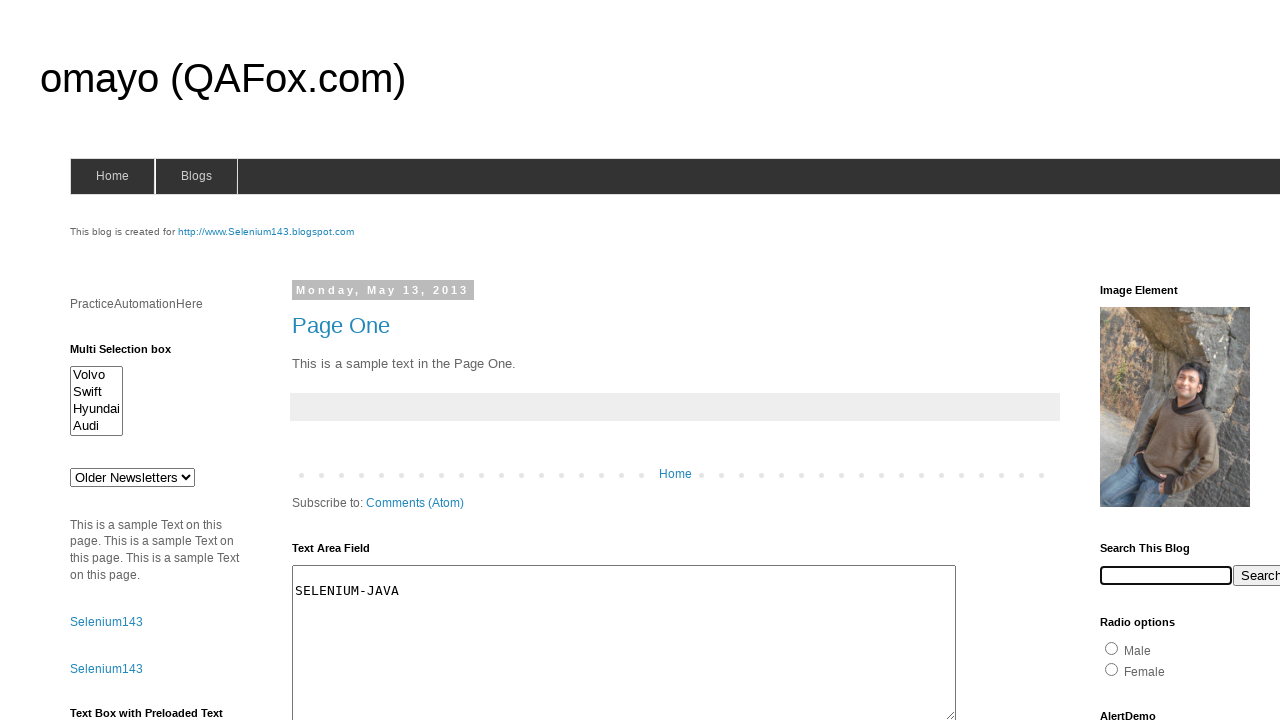

Pasted copied text into search field using Ctrl+V
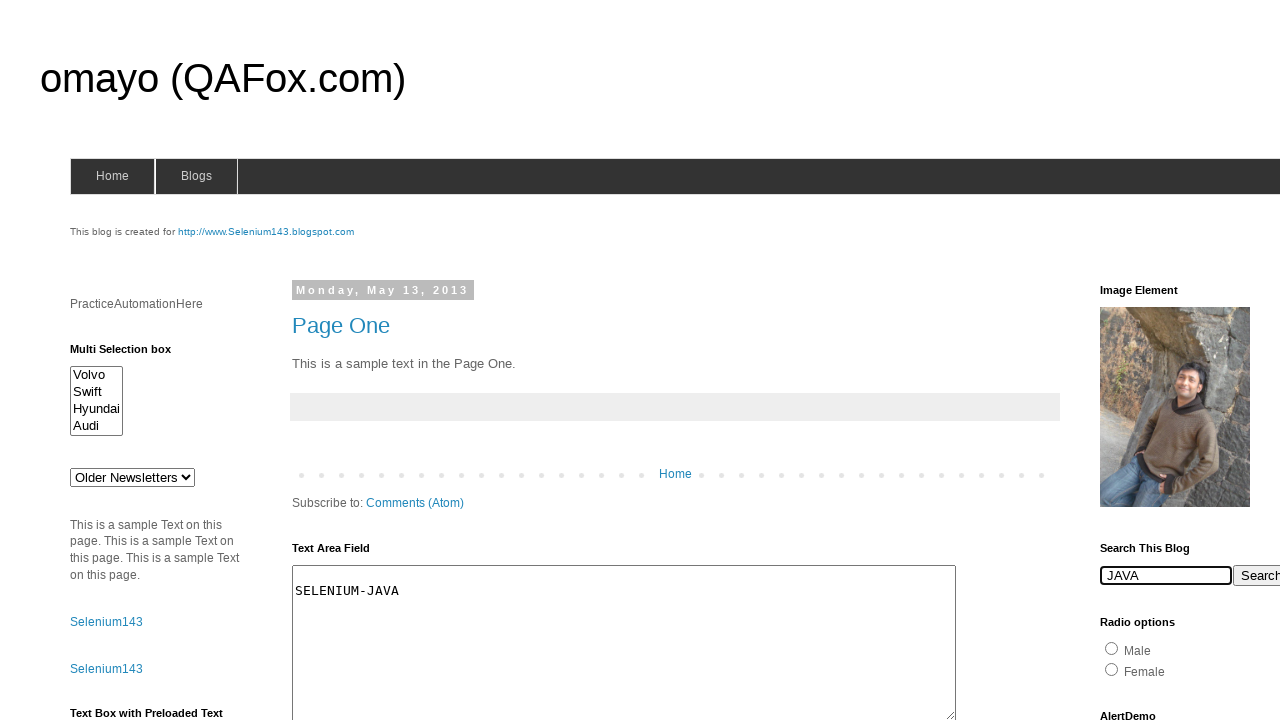

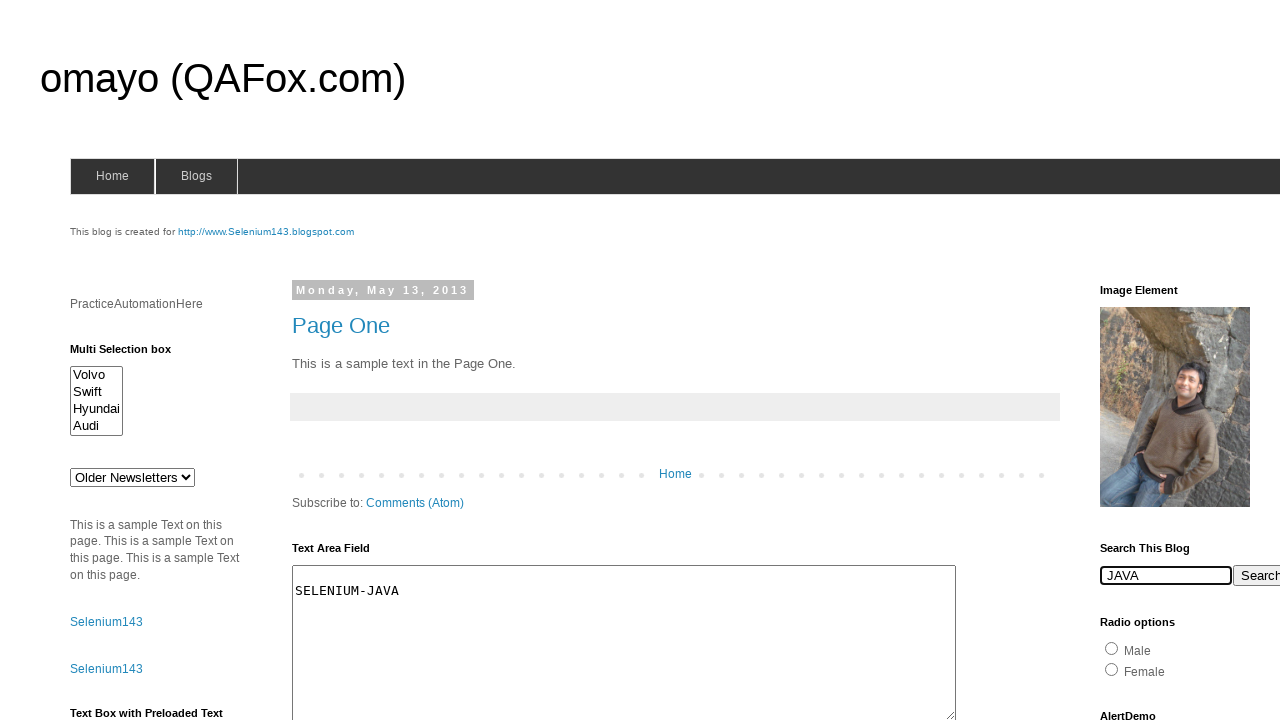